Tests navigation by clicking a link to return to the index page, then navigating to a disabled element test page

Starting URL: https://www.selenium.dev/selenium/web/web-form.html

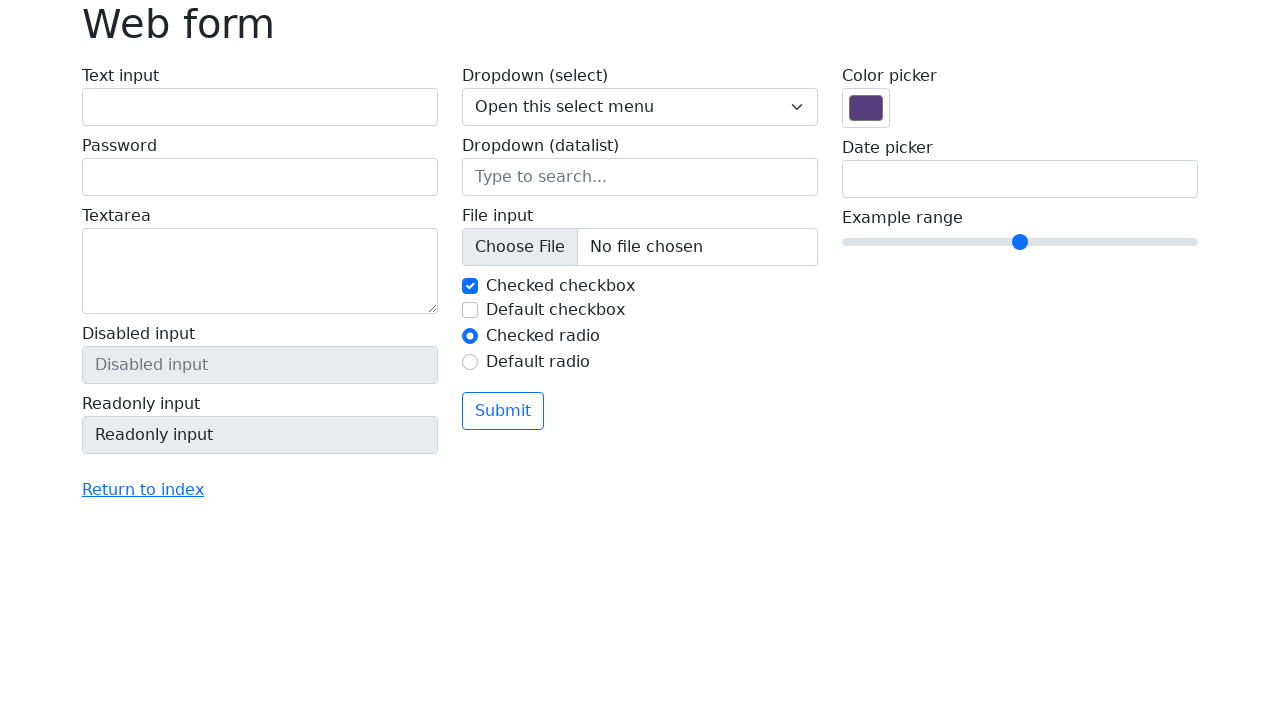

Clicked link to return to index page at (143, 490) on a[href='./index.html']
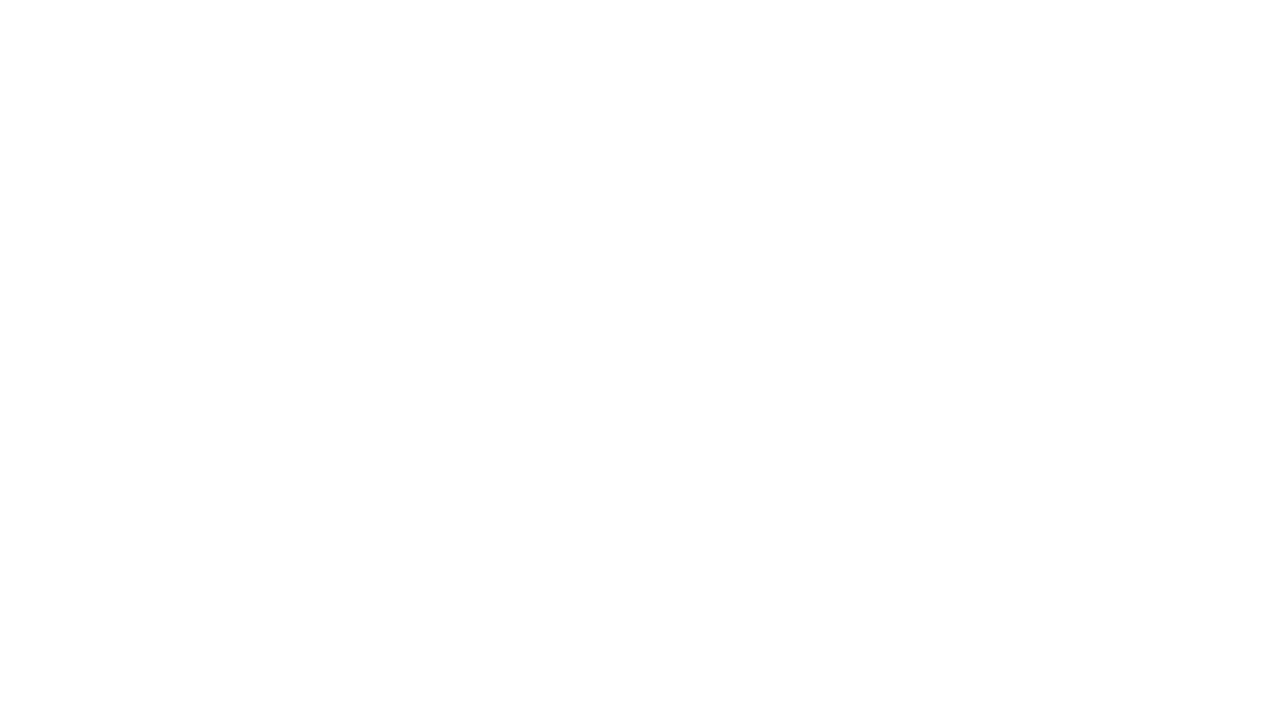

Clicked link to navigate to disabled element test page at (153, 492) on a[href='click_tests/disabled_element.html']
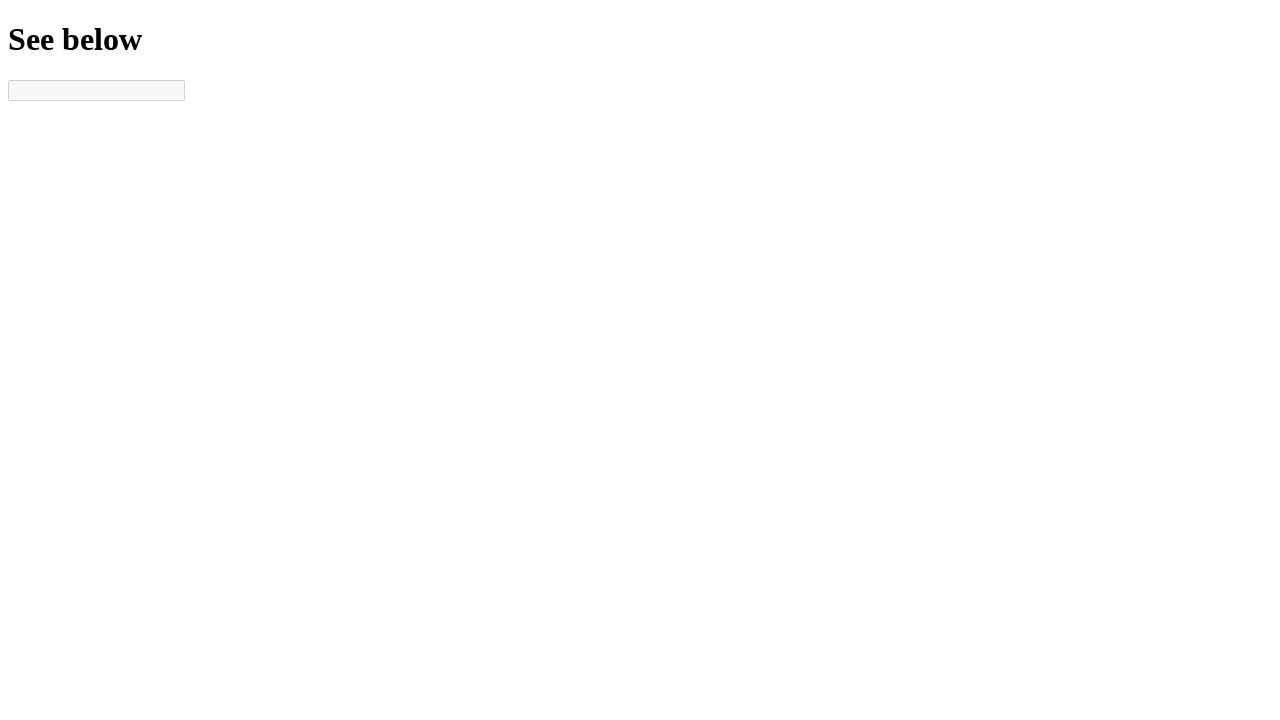

Waited for disabled element page content to load
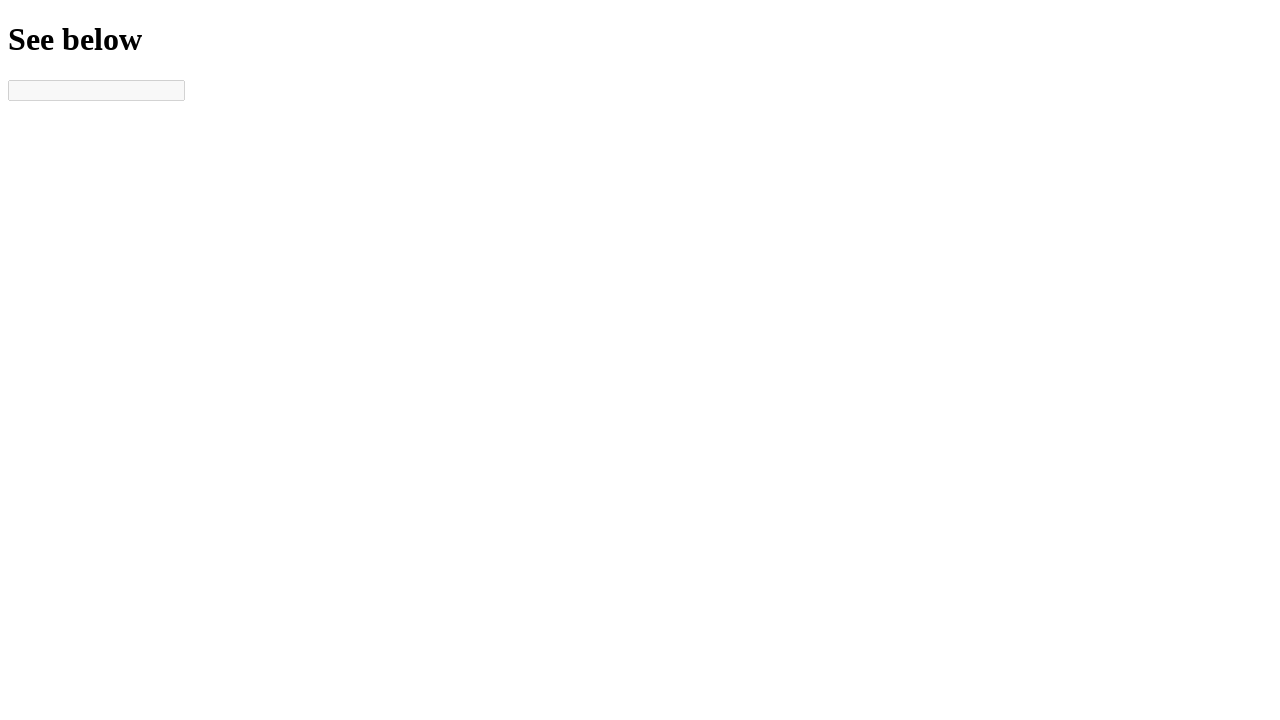

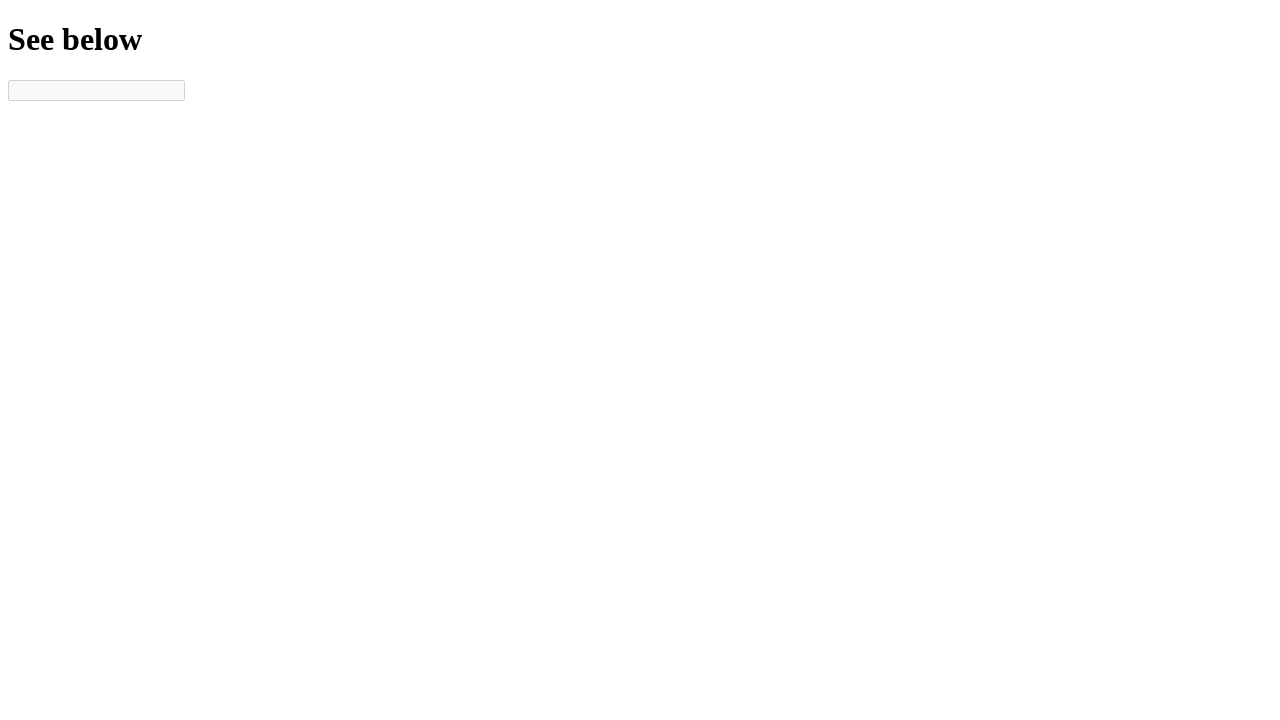